Navigates to the Playwright documentation homepage and clicks the "Get Started" link to navigate to the getting started guide.

Starting URL: https://playwright.dev/

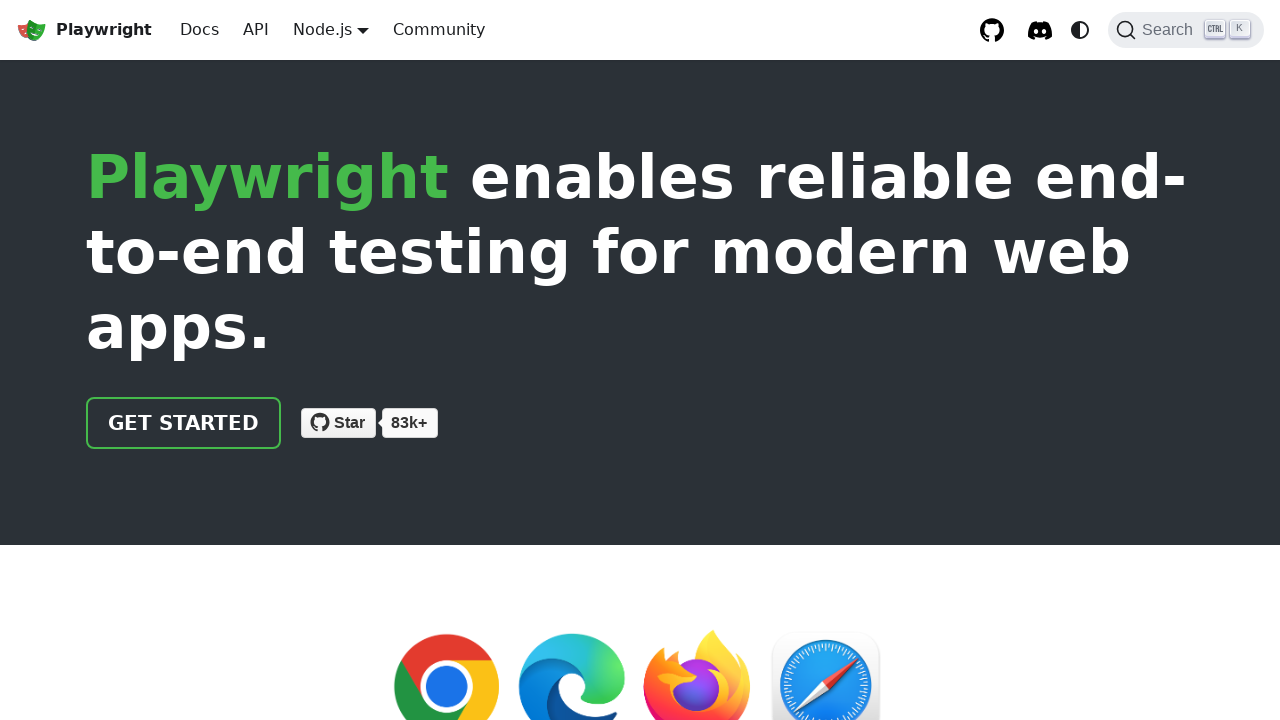

Navigated to Playwright documentation homepage
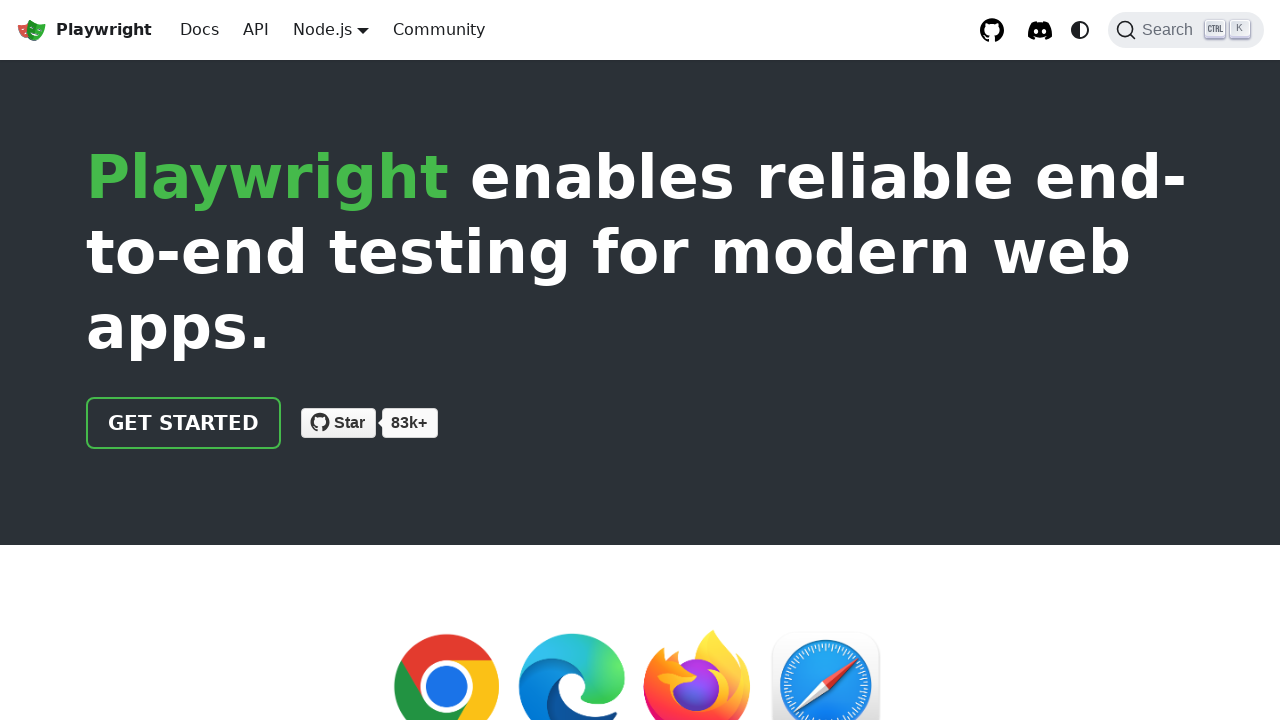

Clicked the 'Get Started' link at (184, 423) on internal:text="Get Started"i
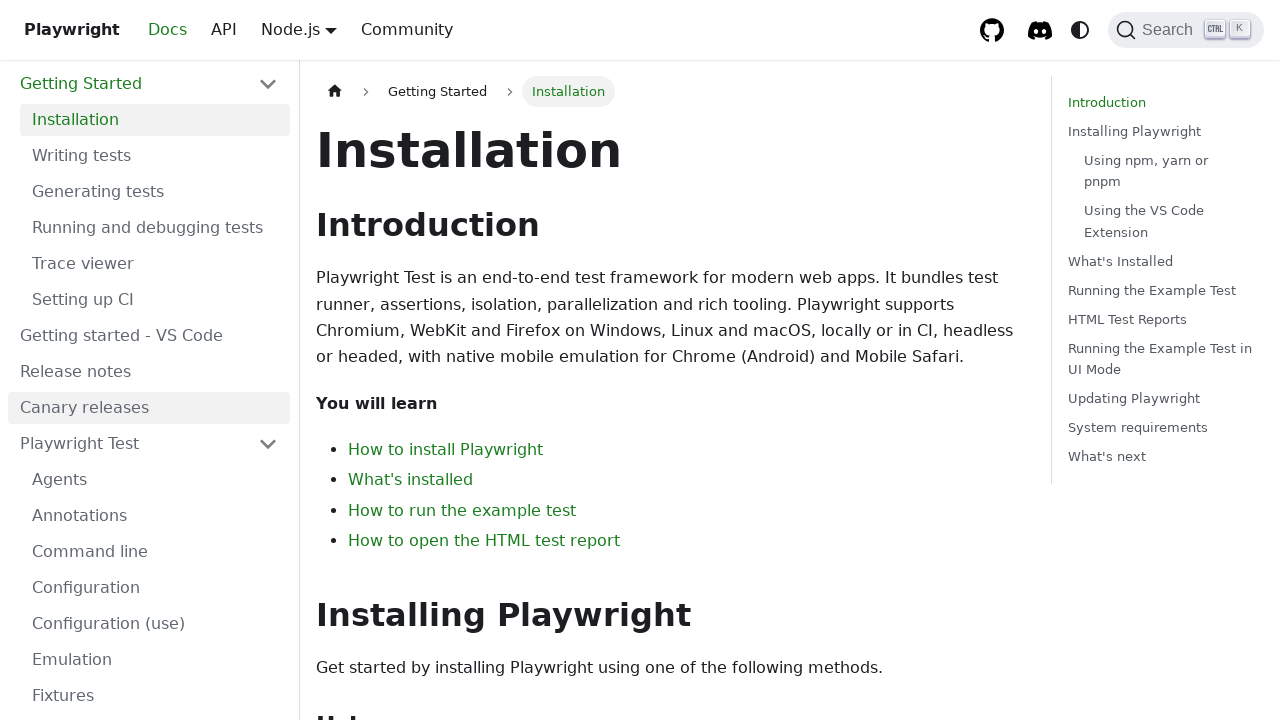

Navigation completed and page loaded
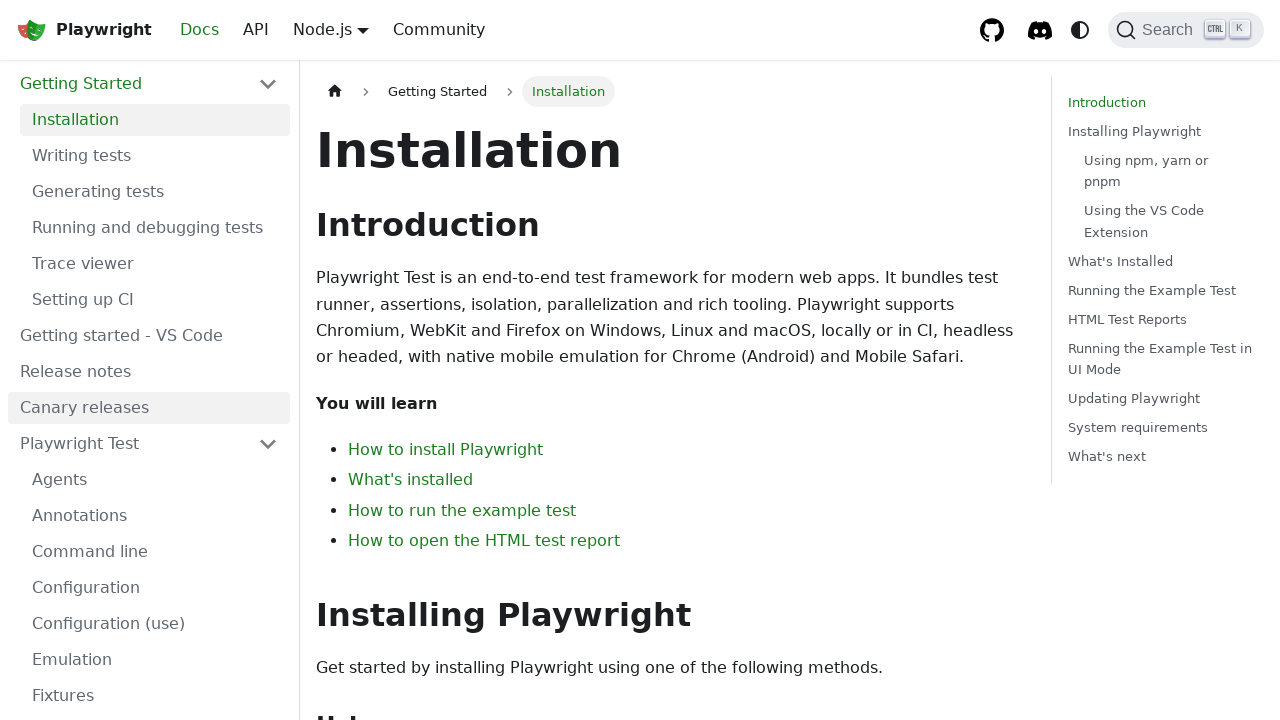

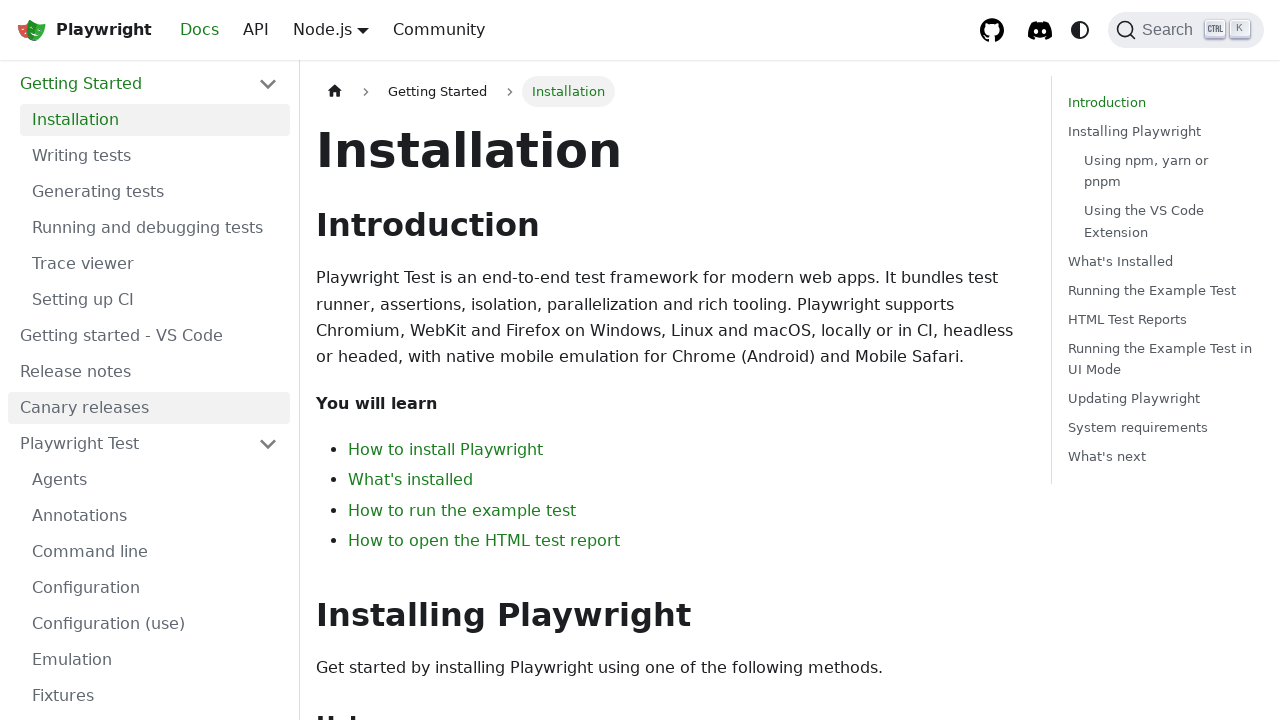